Tests checkbox functionality by locating two checkboxes and clicking on them if they are not already selected

Starting URL: https://the-internet.herokuapp.com/checkboxes

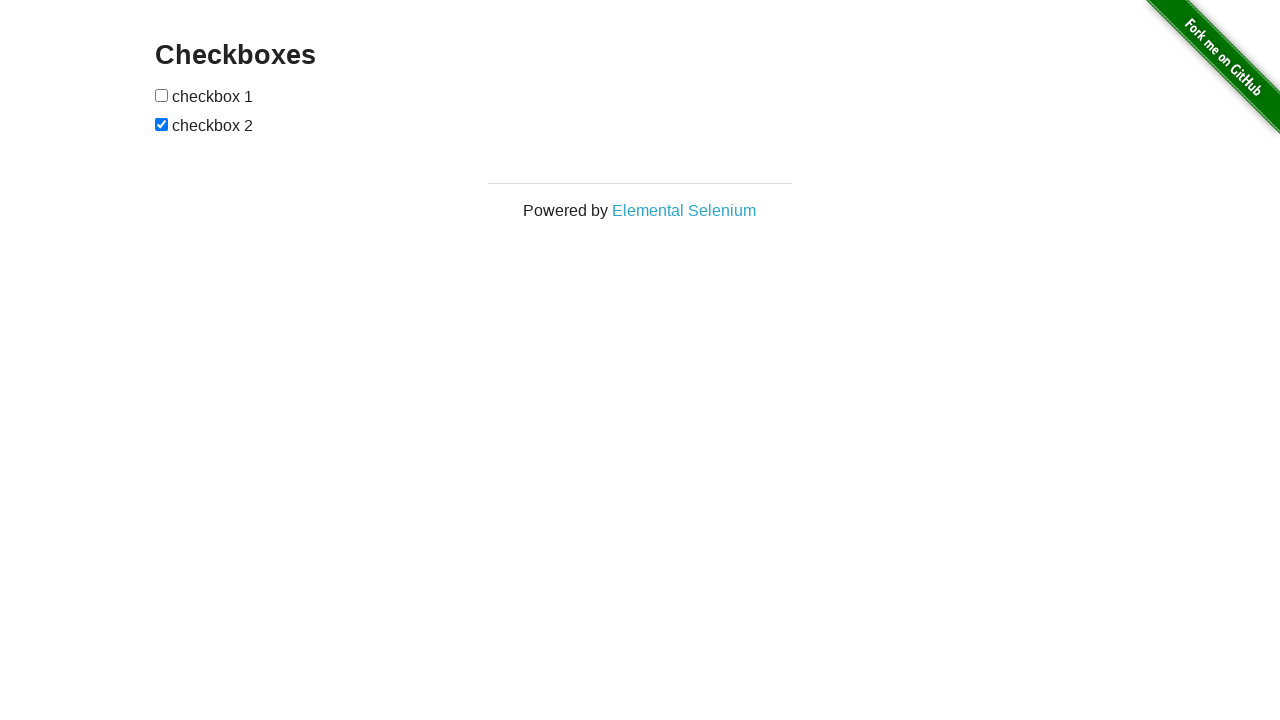

Located first checkbox element
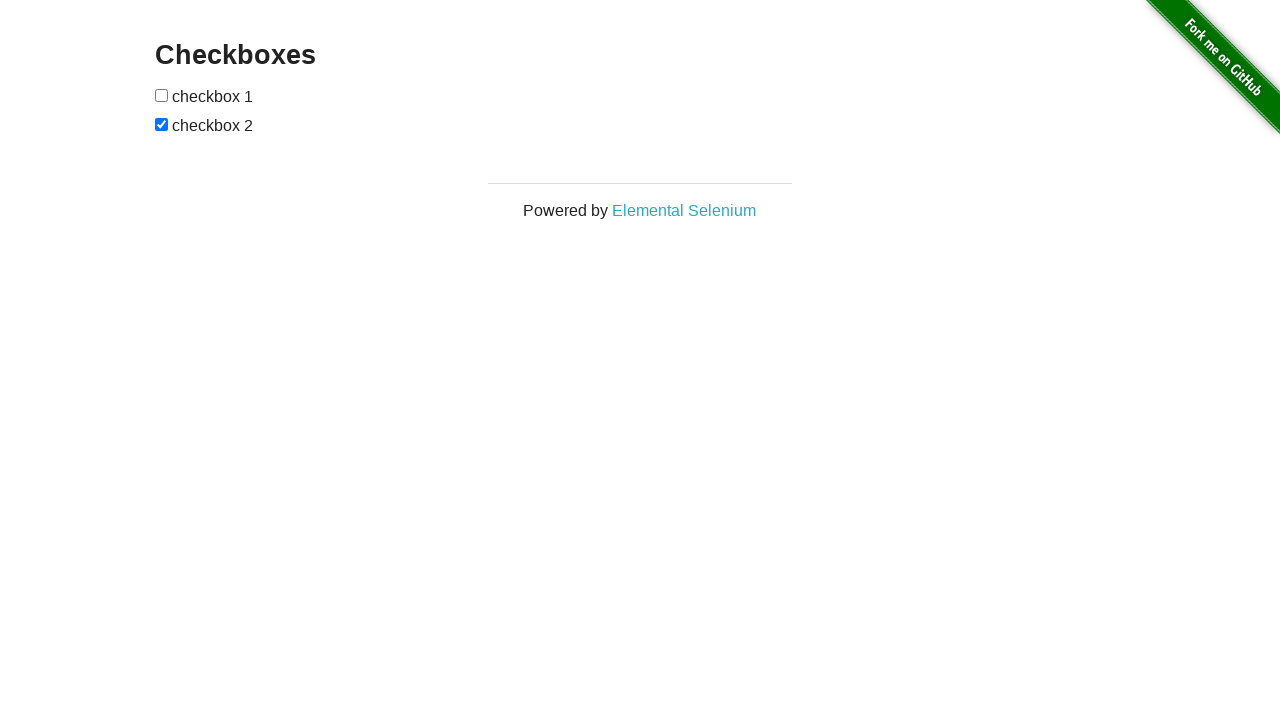

Located second checkbox element
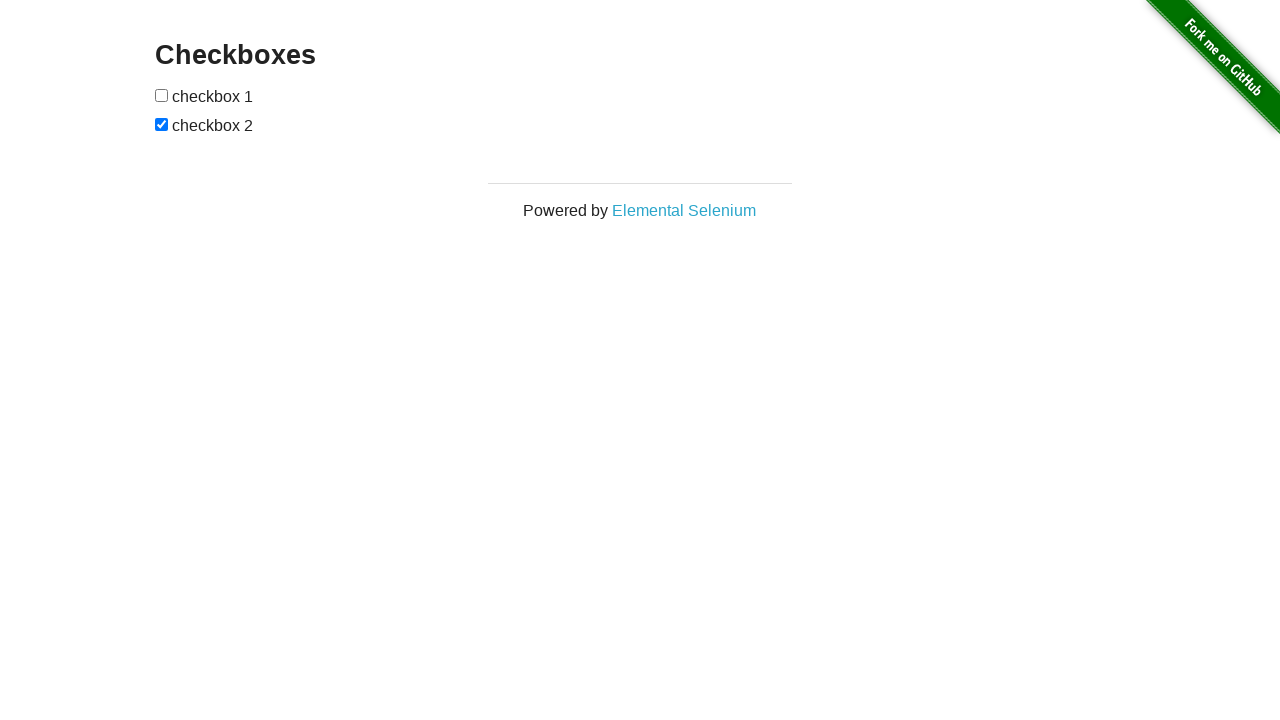

Checked if first checkbox is selected
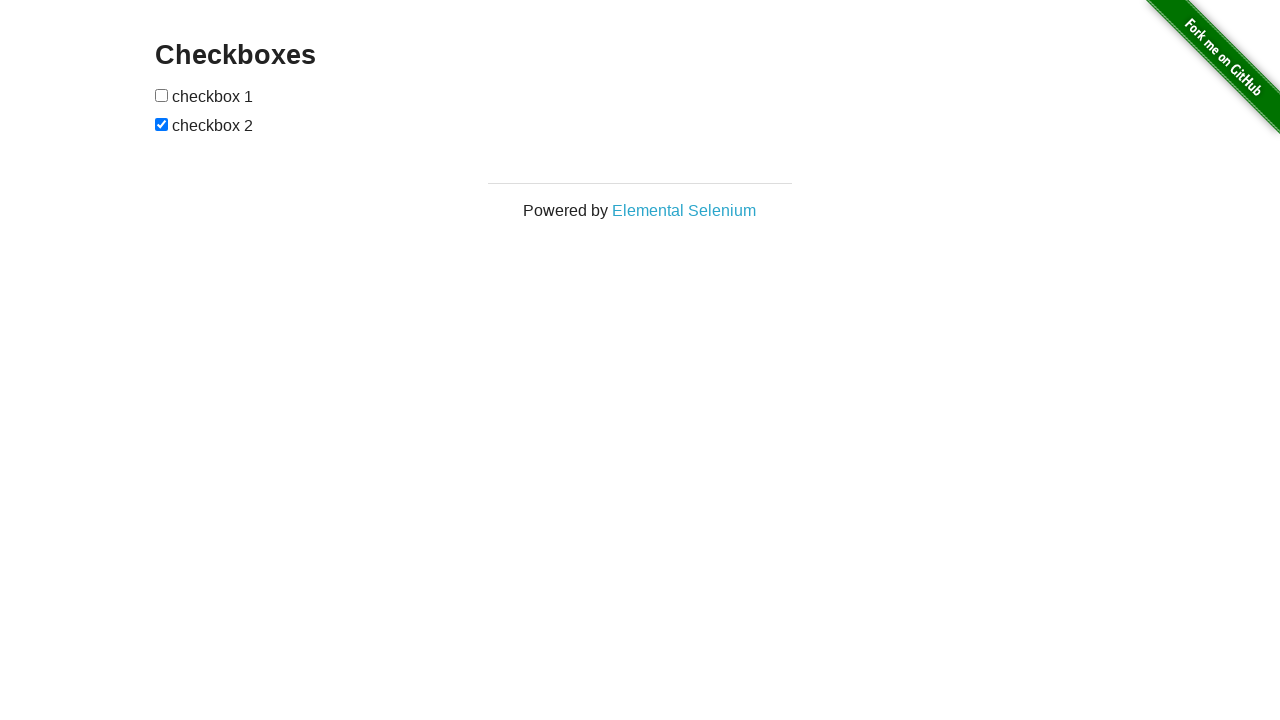

Clicked first checkbox to select it at (162, 95) on (//input)[1]
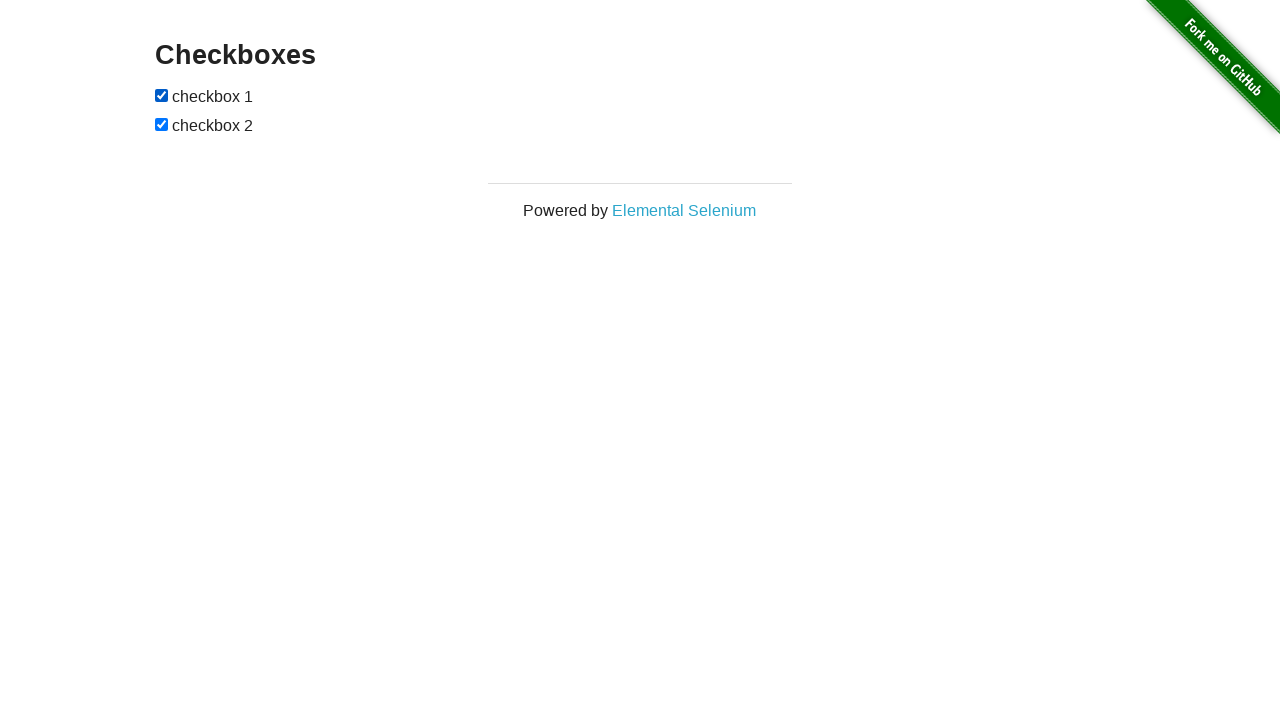

Second checkbox is already selected
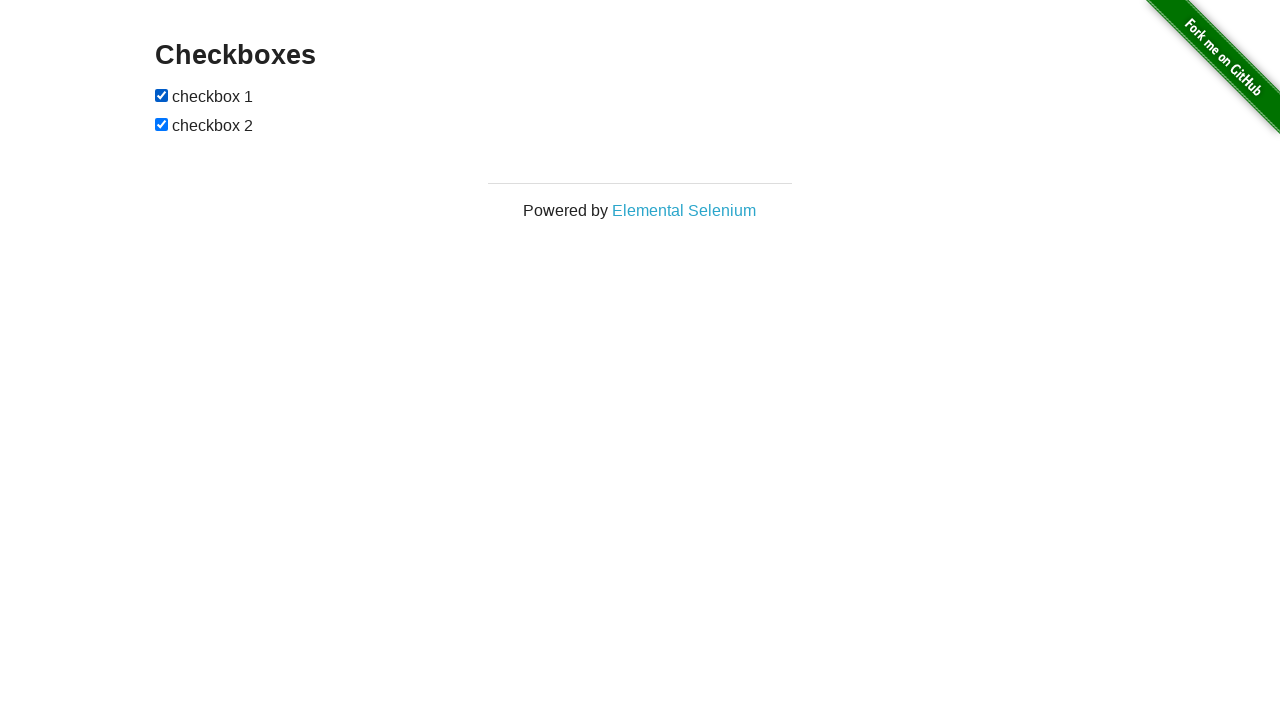

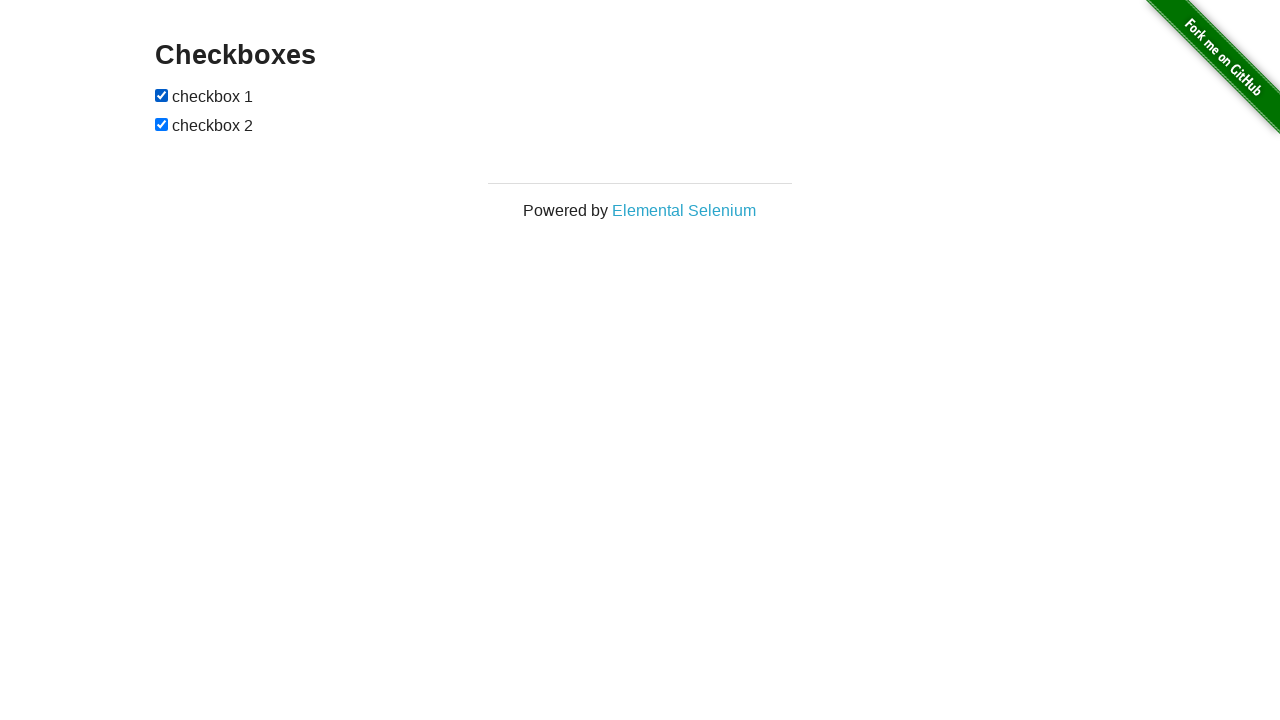